Tests handling JavaScript alerts by clicking a button to trigger an alert, accepting it, and verifying the result message is displayed on the page.

Starting URL: http://the-internet.herokuapp.com/javascript_alerts

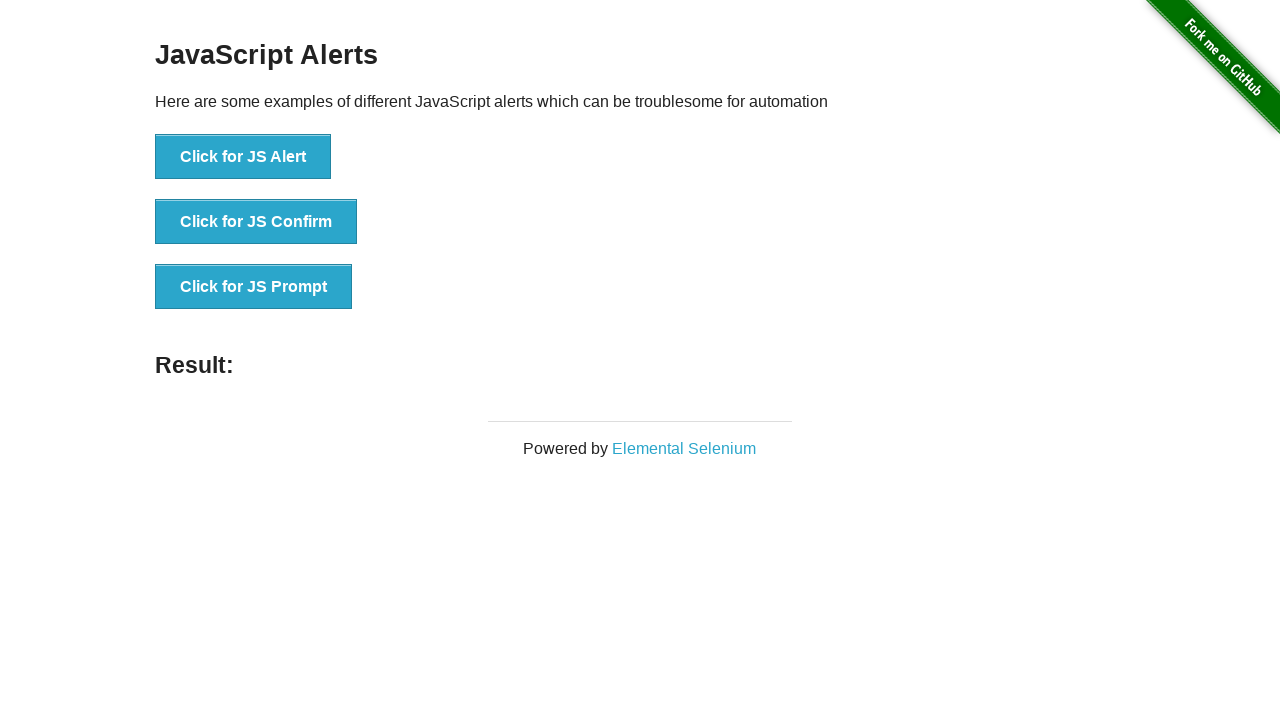

Clicked first button to trigger JavaScript alert at (243, 157) on ul > li:nth-child(1) > button
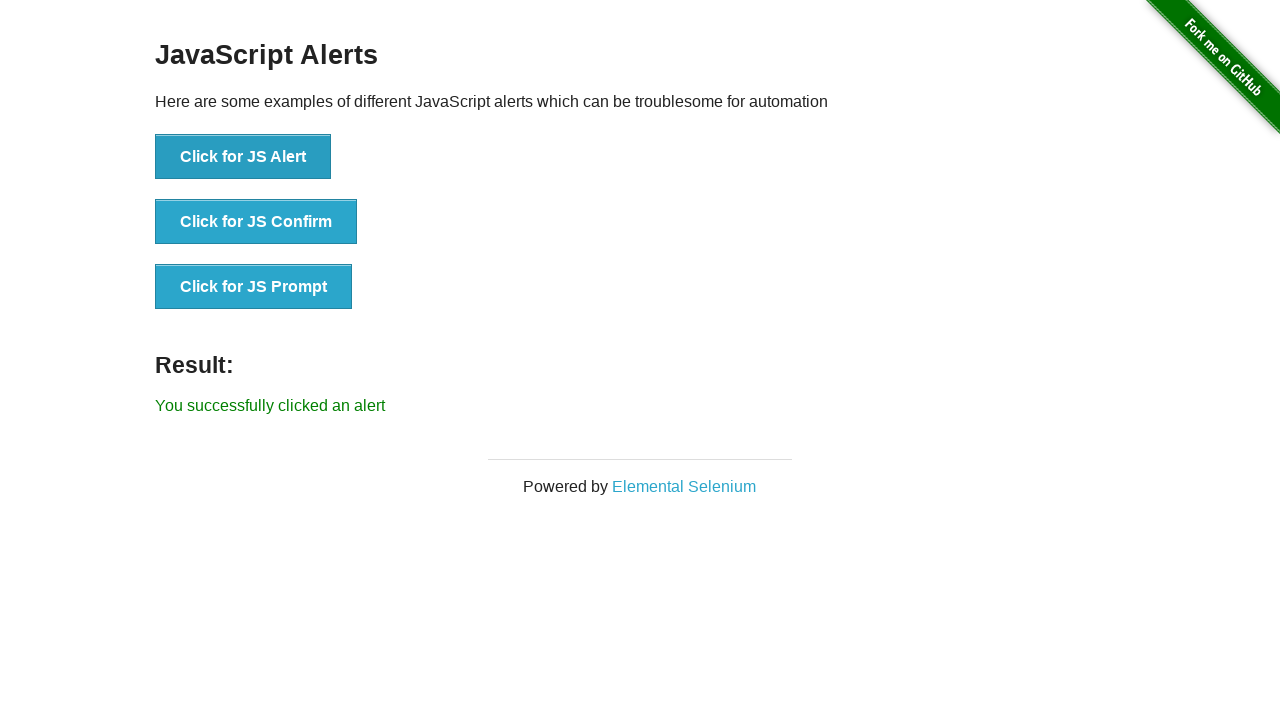

Set up dialog handler to accept alerts
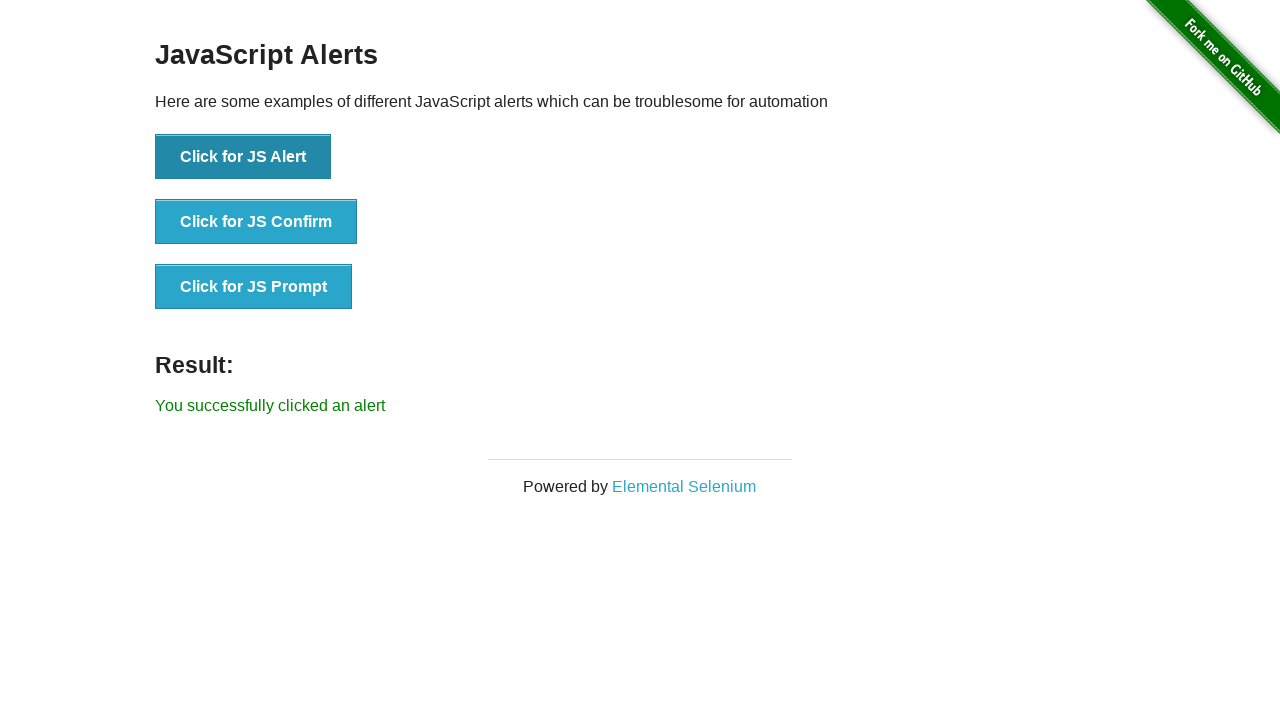

Clicked first button again to trigger alert with handler active at (243, 157) on ul > li:nth-child(1) > button
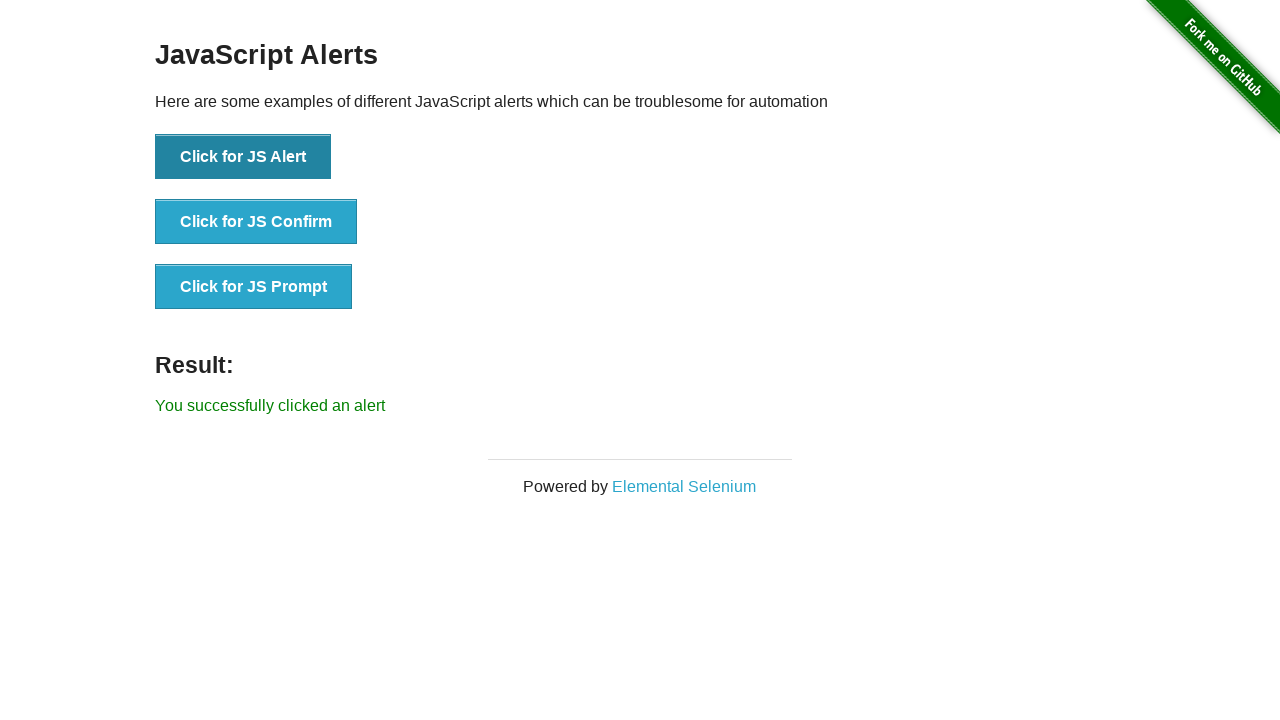

Result message element appeared on page
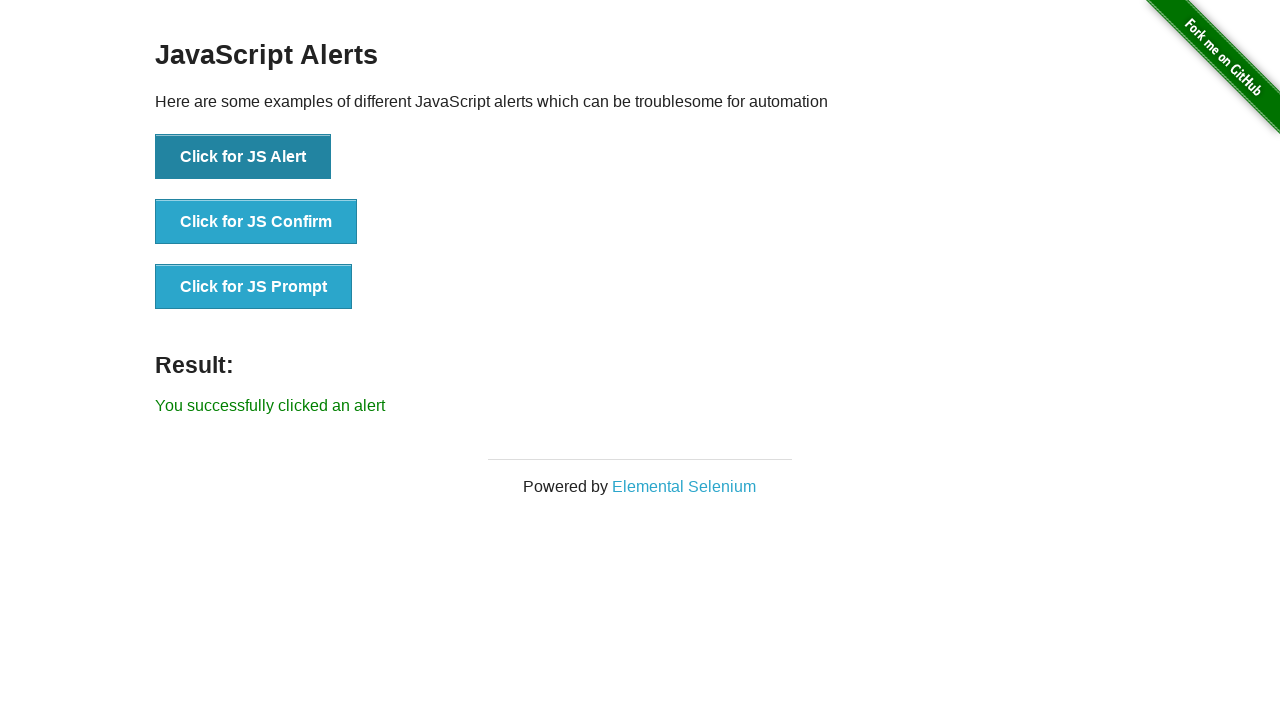

Retrieved result message text content
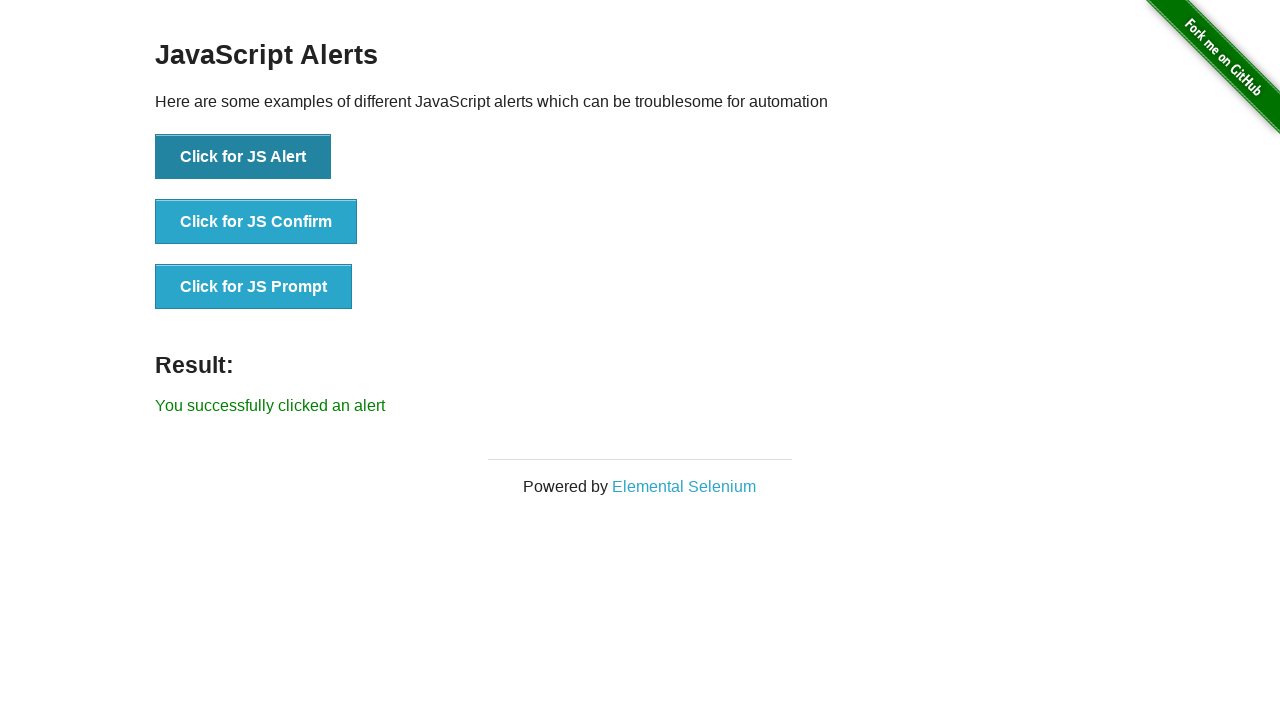

Verified result message displays 'You successfully clicked an alert'
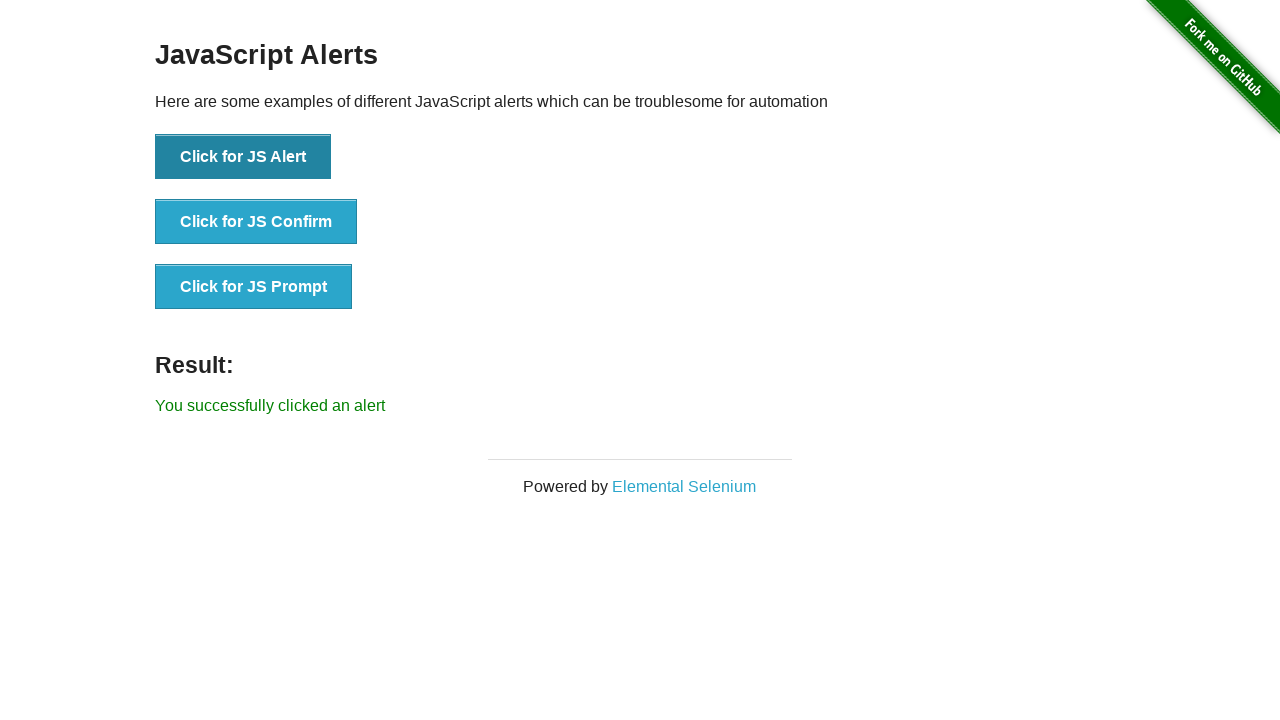

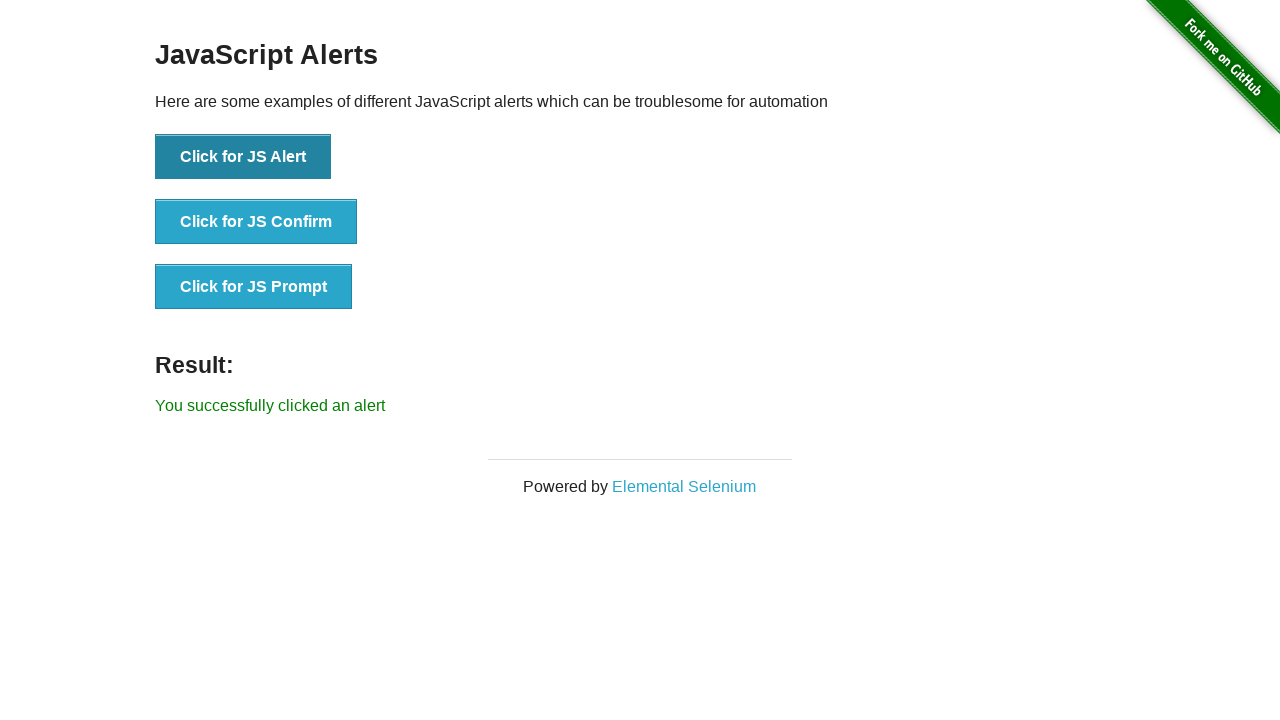